Tests wait functionality on a demo page by clicking buttons that trigger delayed element appearance, then filling the resulting text fields with sample text.

Starting URL: https://www.hyrtutorials.com/p/waits-demo.html

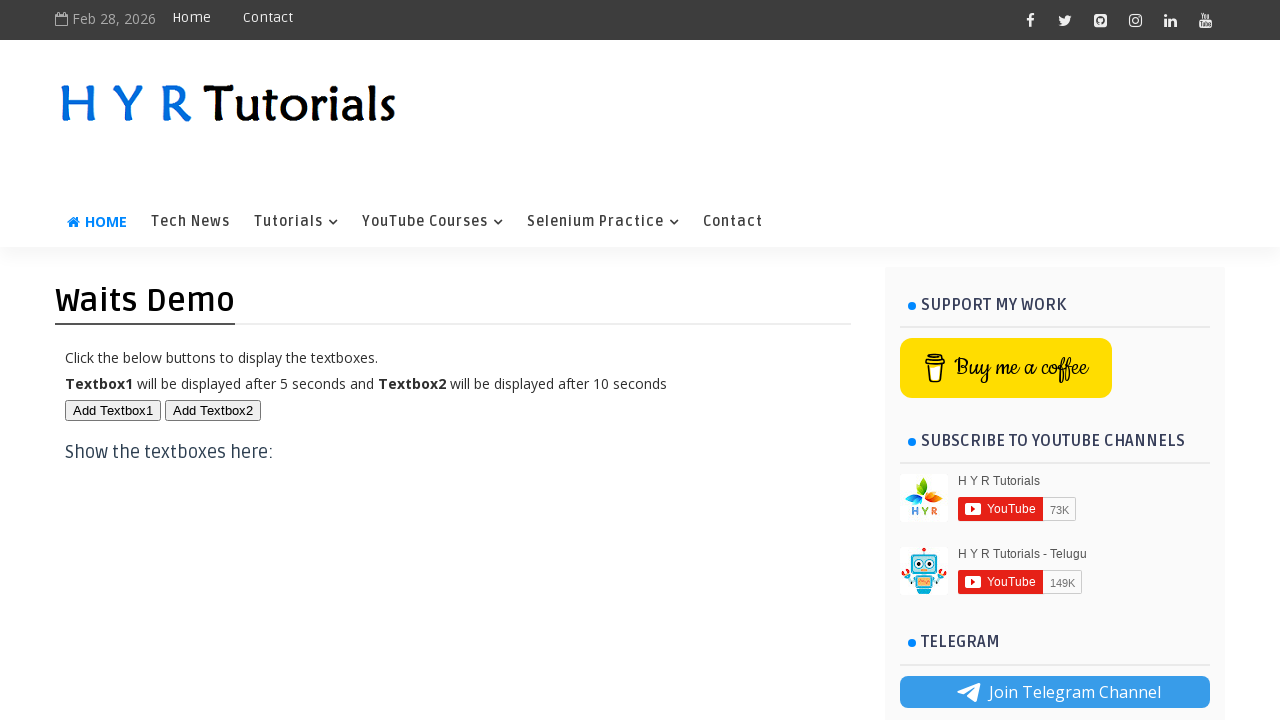

Clicked first button to trigger delayed element appearance at (113, 410) on #btn1
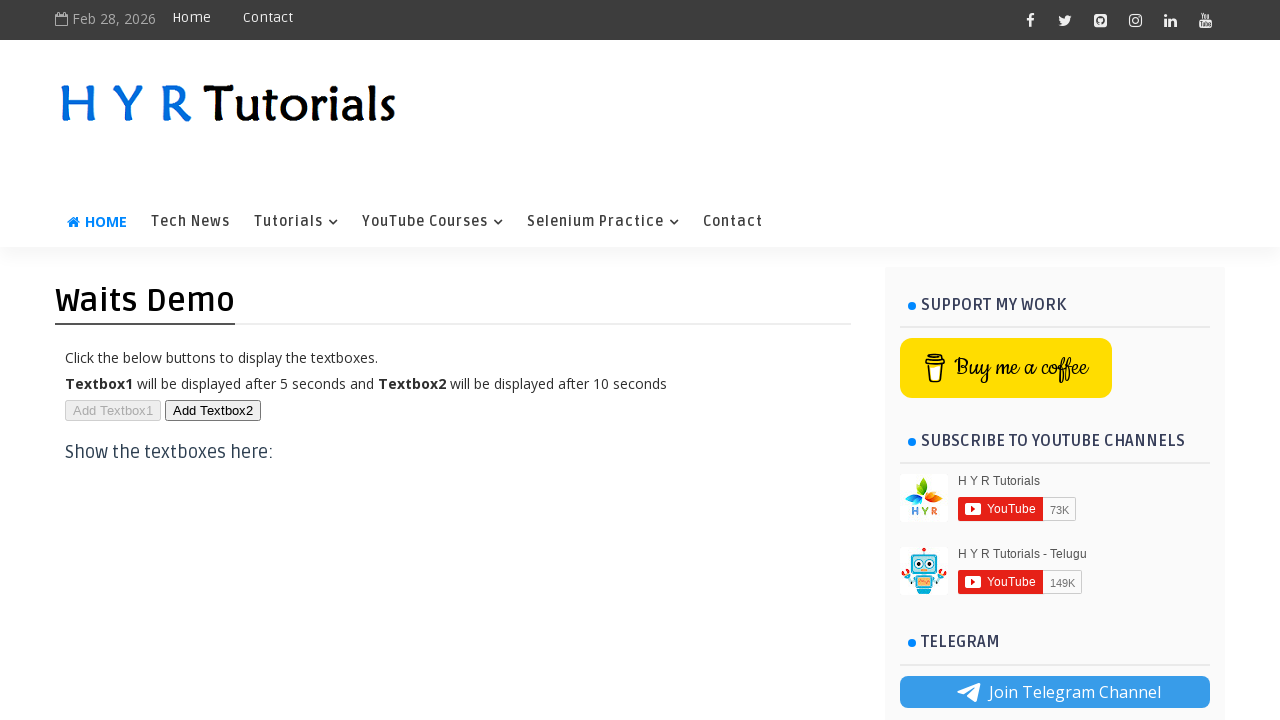

First text field became visible
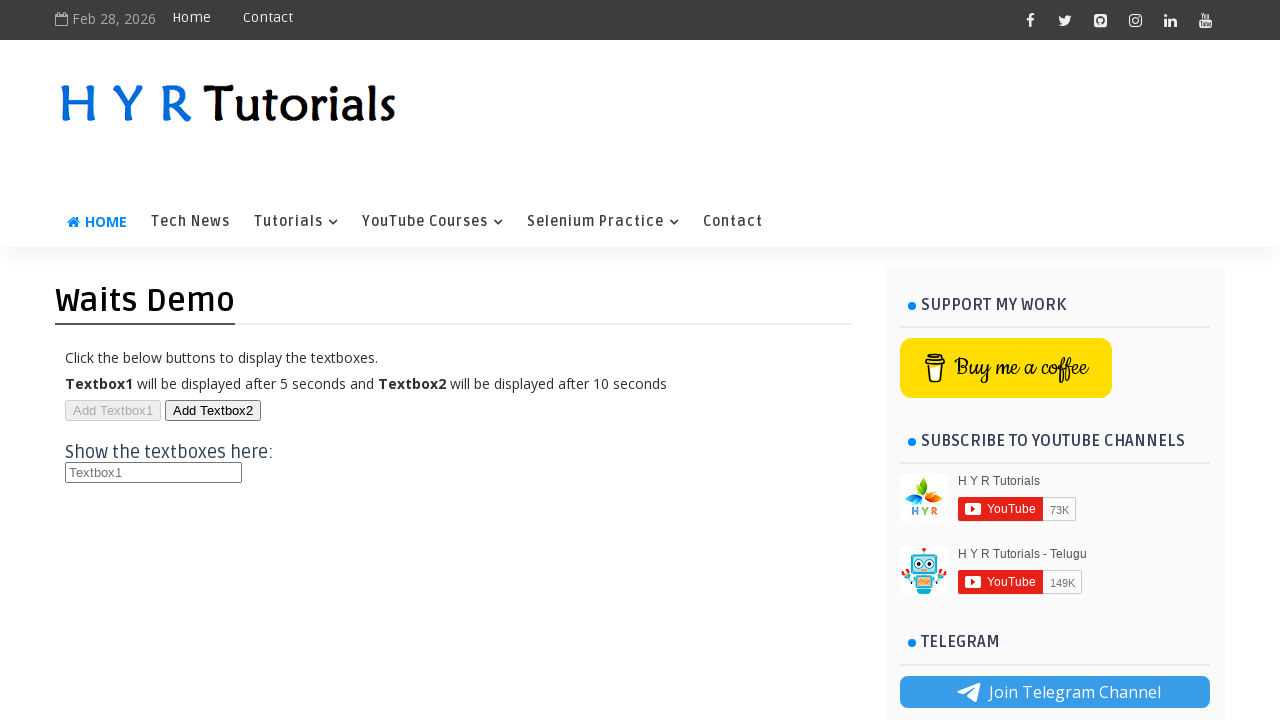

Filled first text field with 'akshay' on #txt1
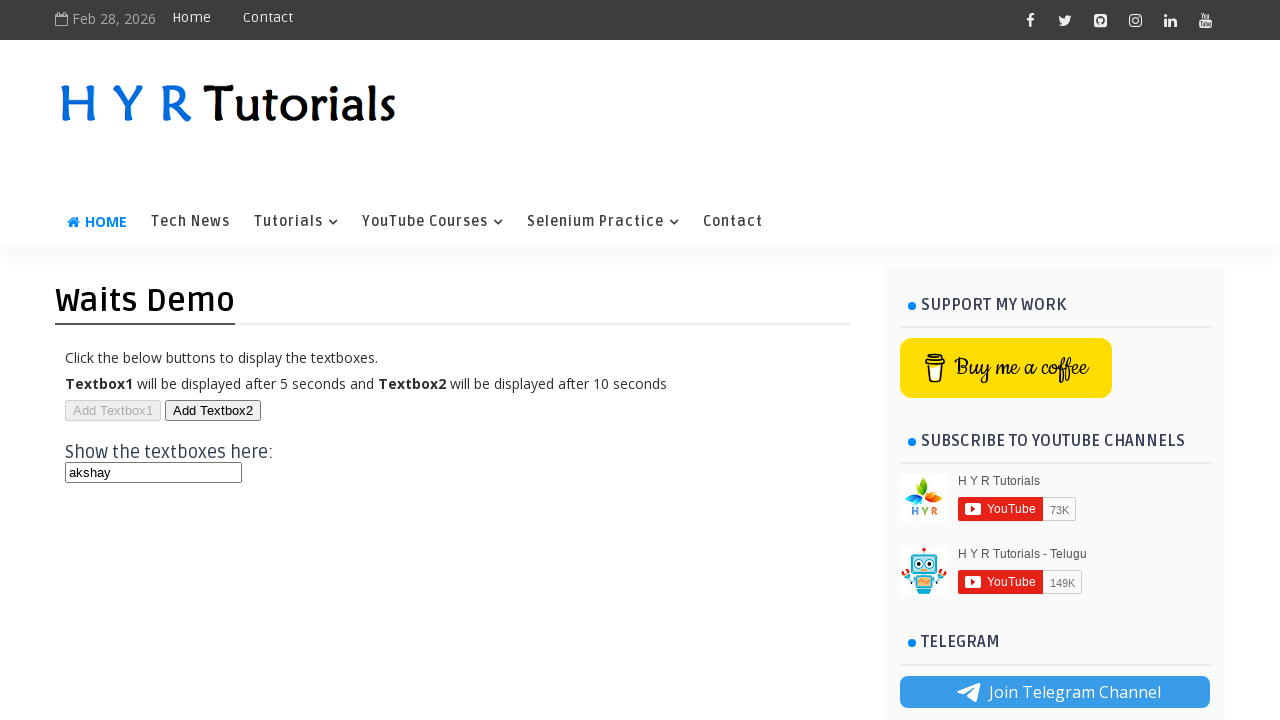

Clicked second button to trigger another delayed element appearance at (213, 410) on #btn2
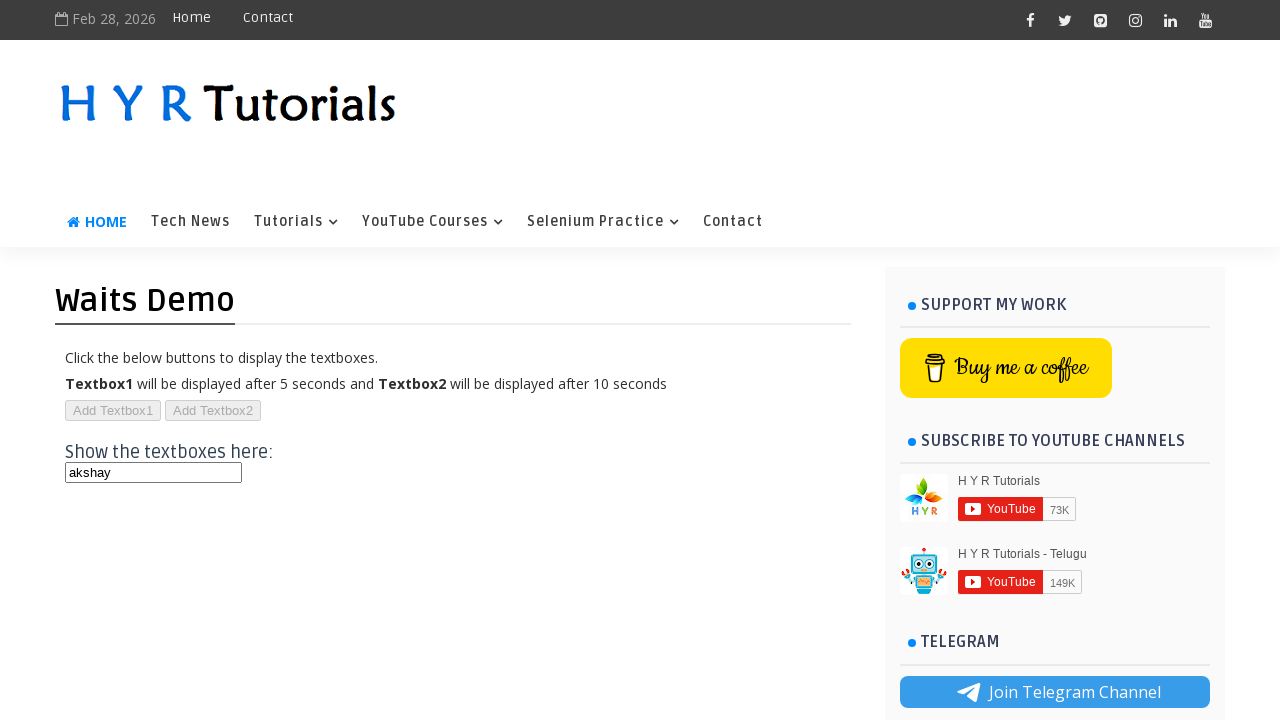

Second text field became visible
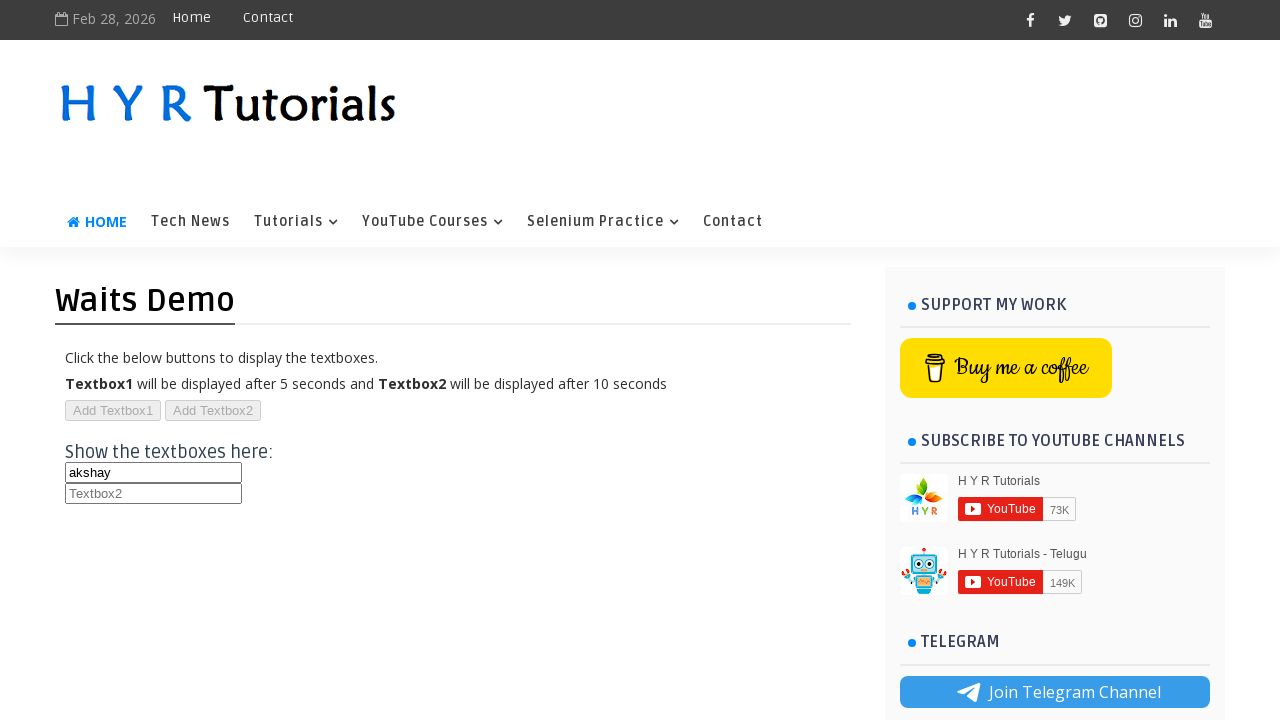

Filled second text field with 'bhau' on #txt2
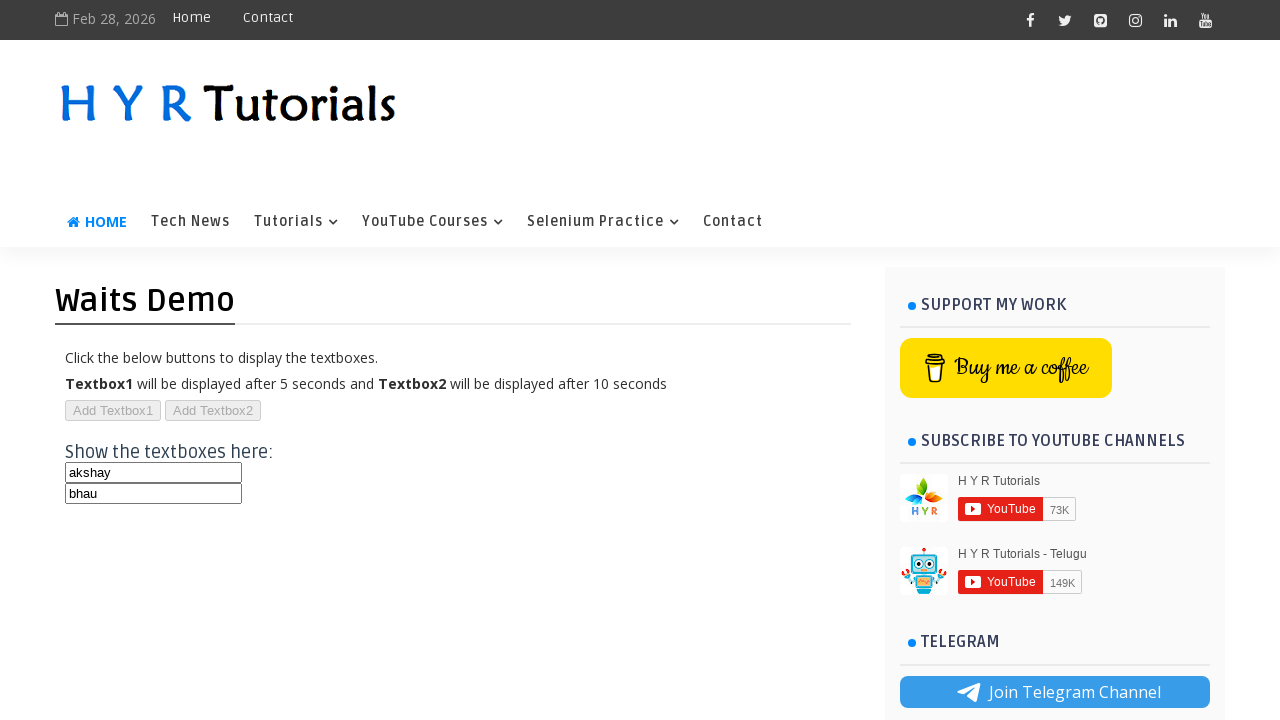

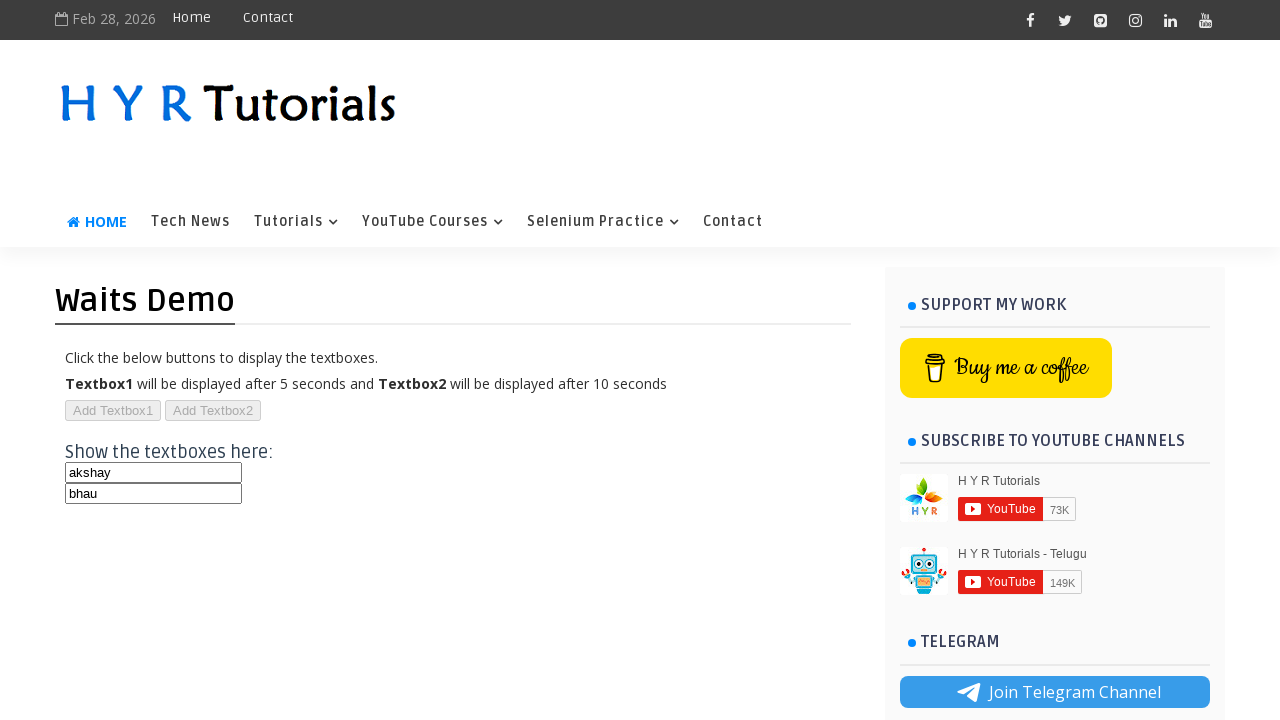